Tests drag and drop functionality on the jQuery UI droppable demo page by dragging an element and dropping it onto a target area within an iframe

Starting URL: http://jqueryui.com/droppable/

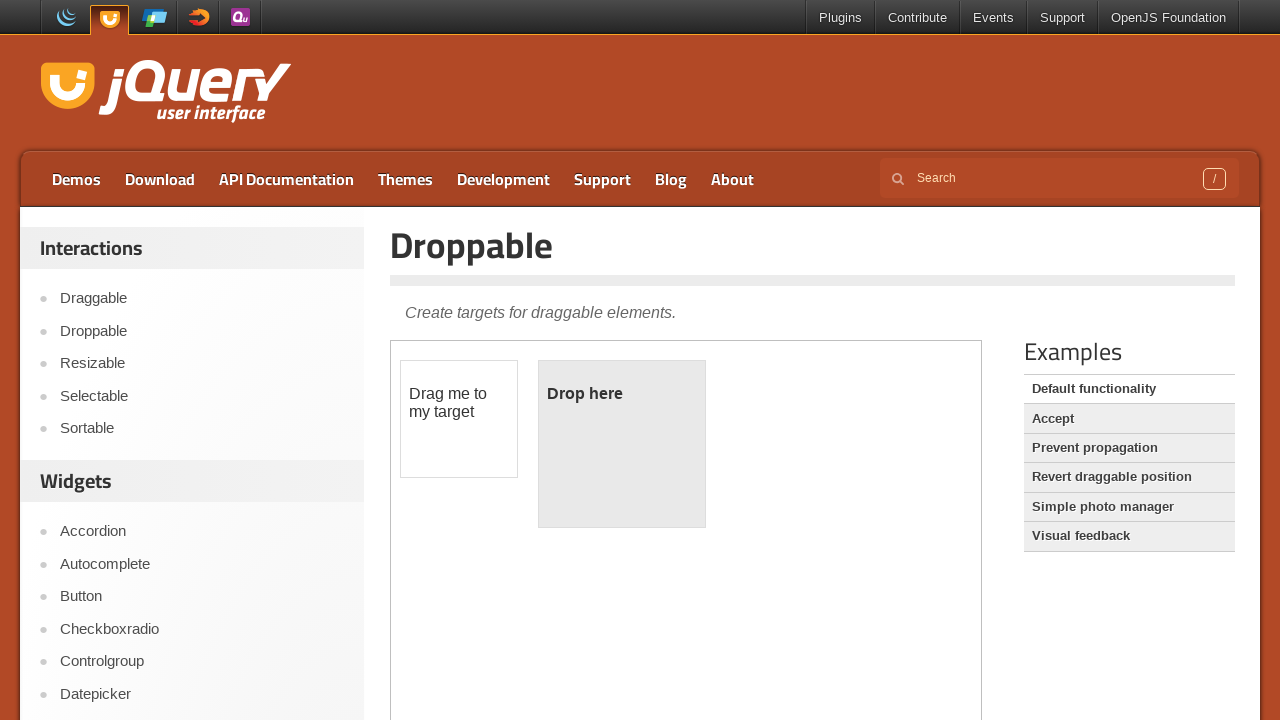

Located the demo iframe
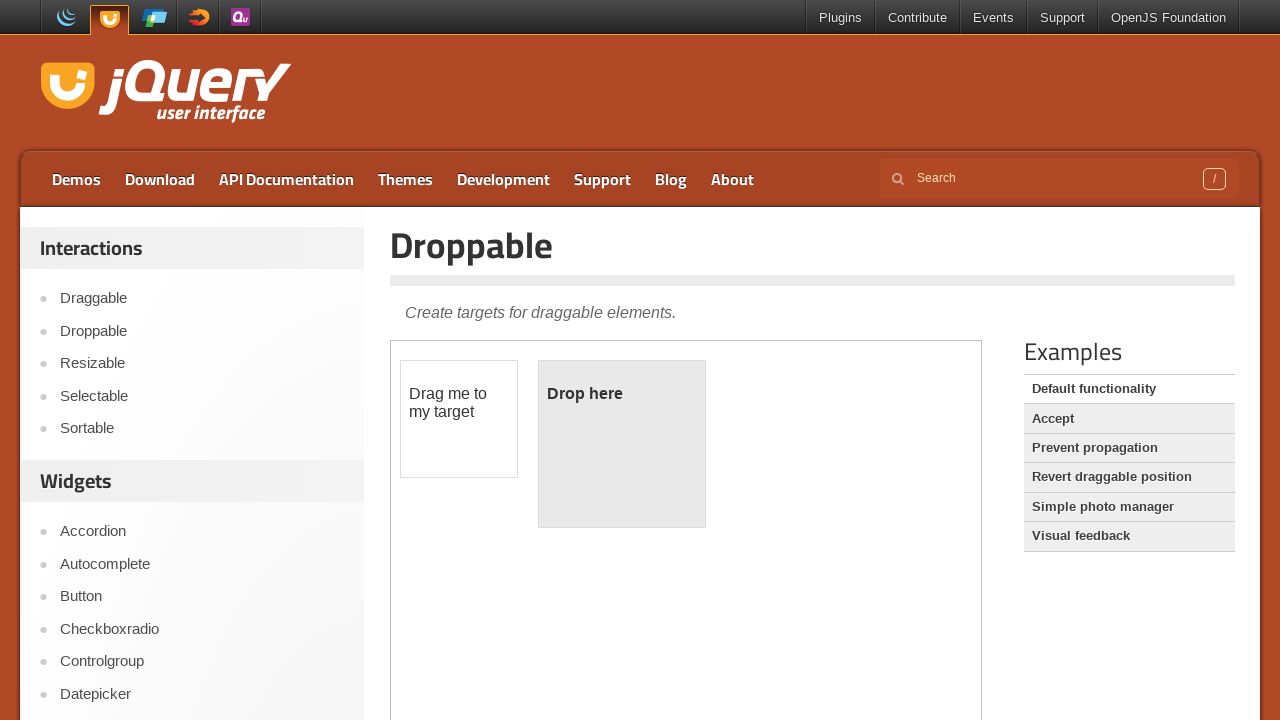

Located the draggable element with id 'draggable'
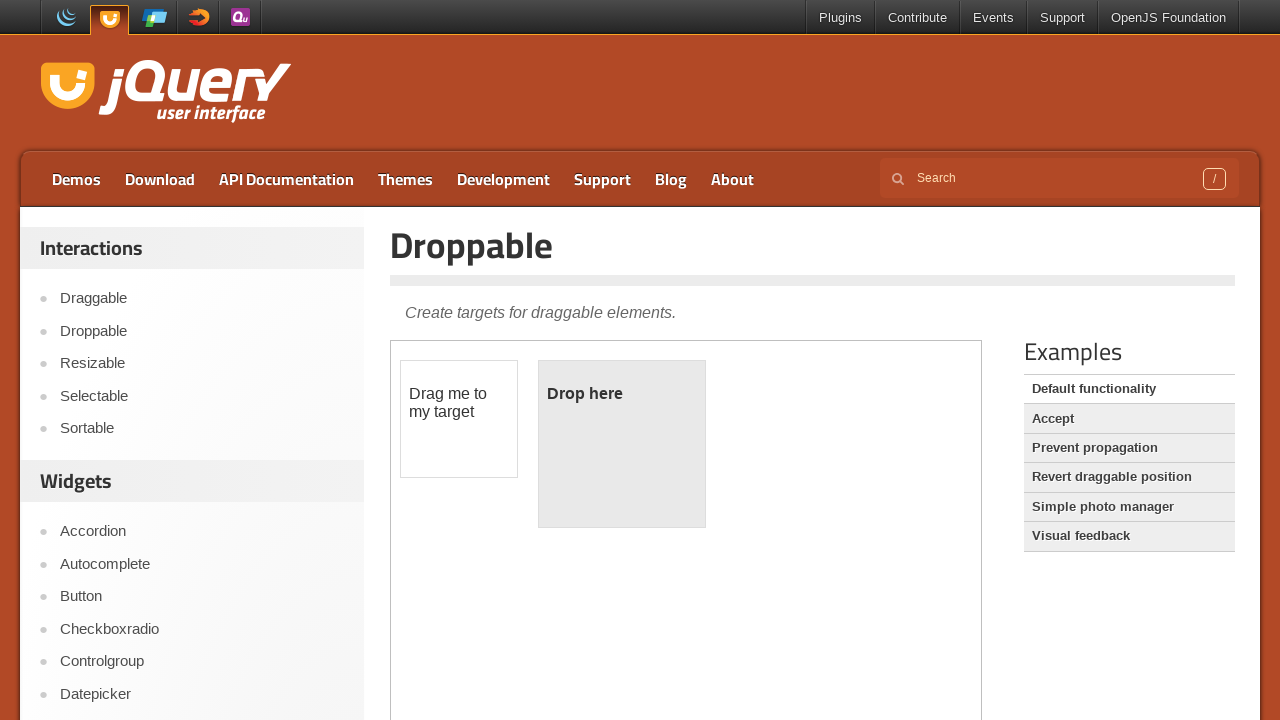

Located the droppable target element with id 'droppable'
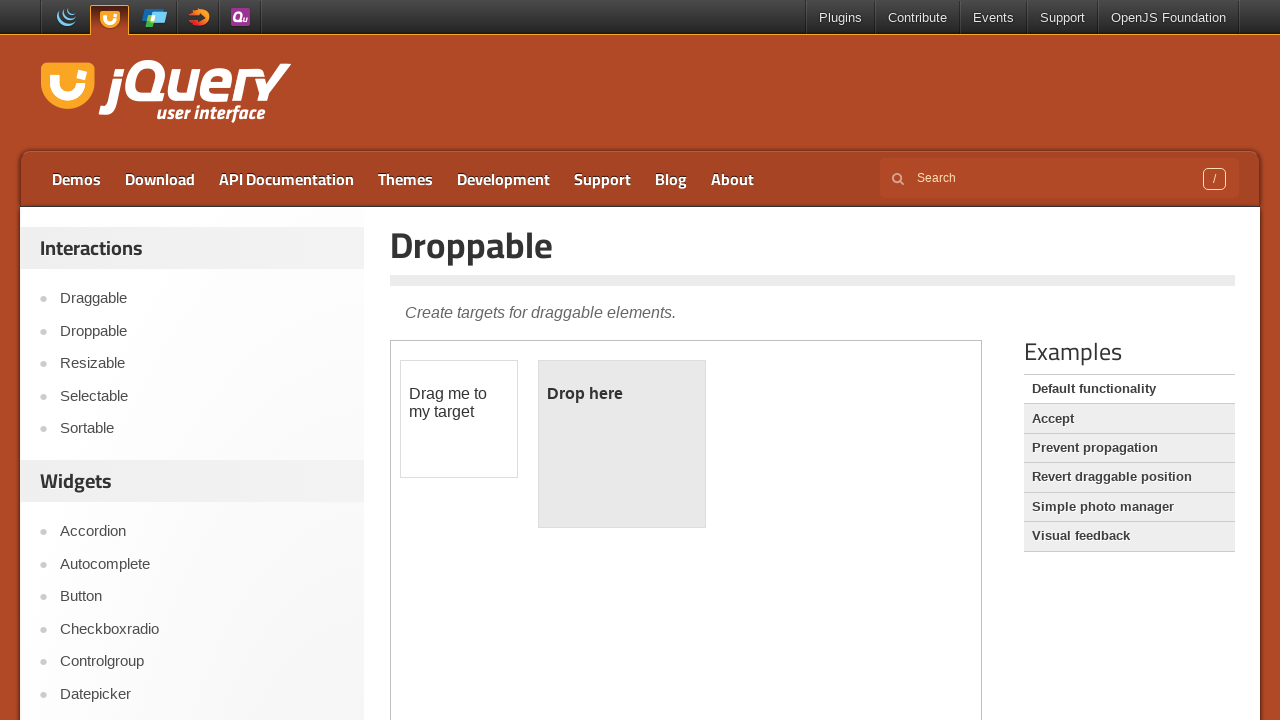

Dragged the draggable element onto the droppable target area at (622, 444)
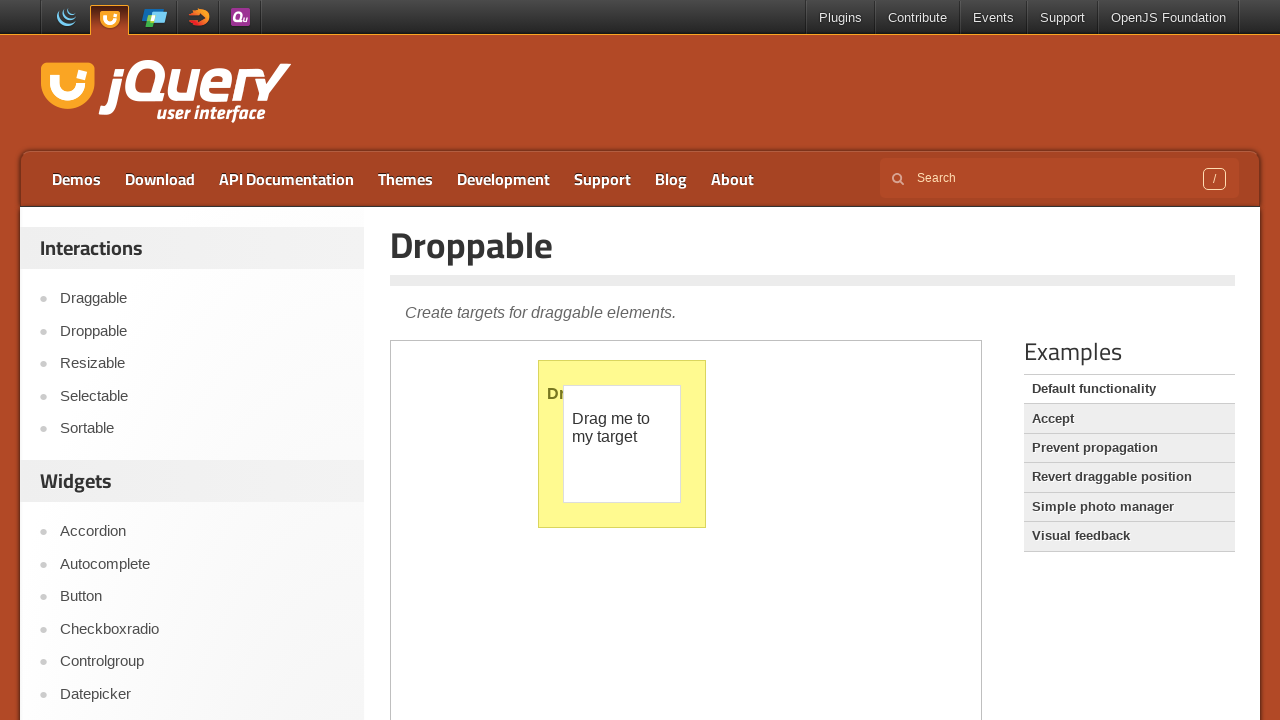

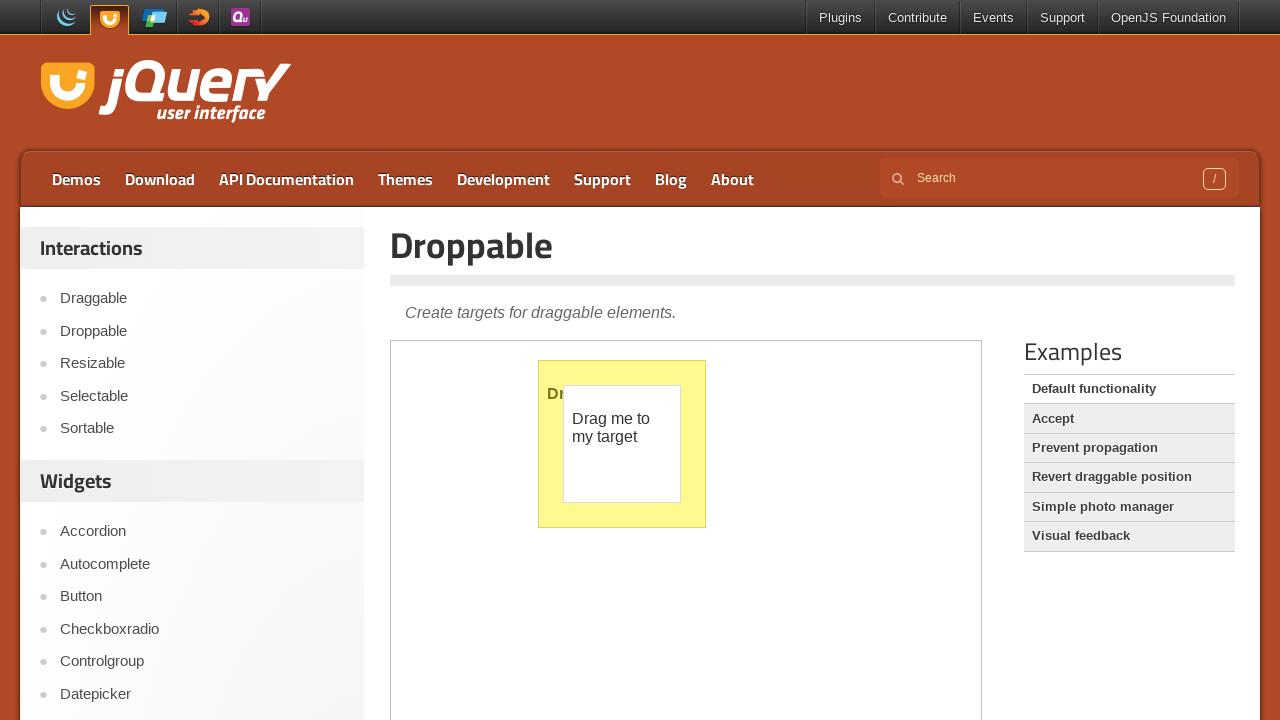